Tests the button click functionality on DemoQA by navigating to the Buttons section, clicking the "Click Me" button, and verifying the dynamic click message appears

Starting URL: https://demoqa.com/elements

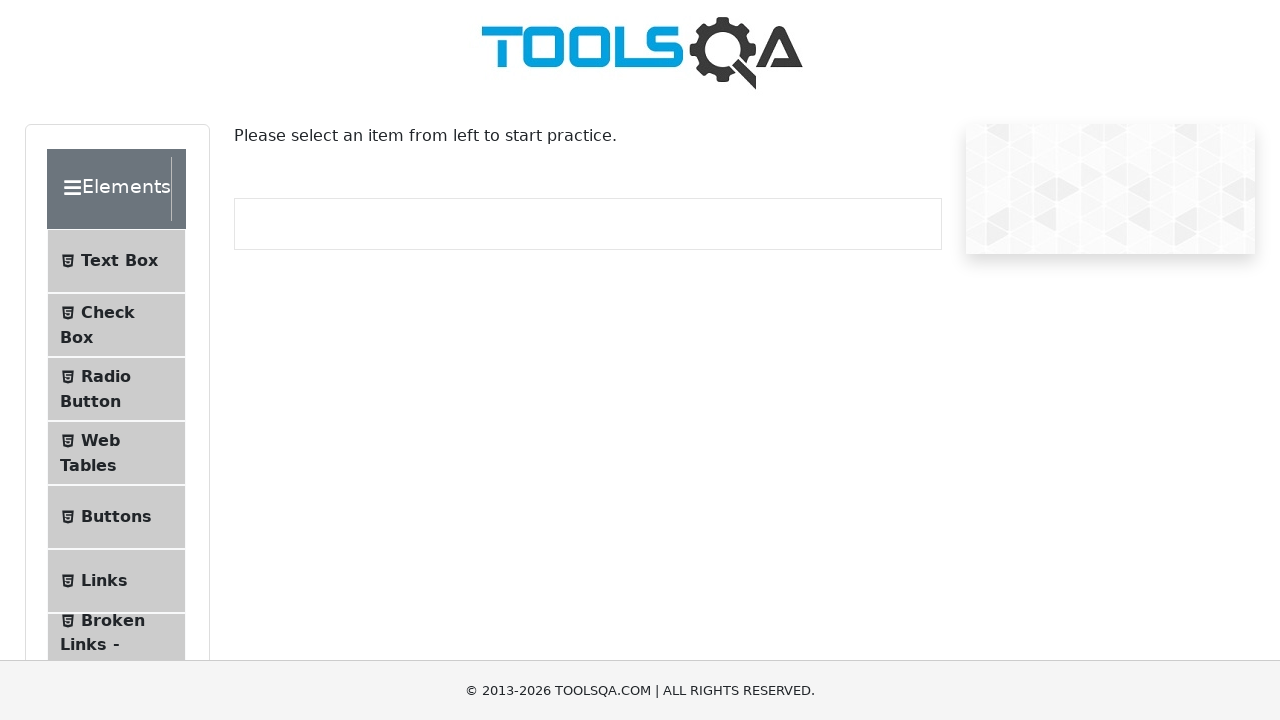

Clicked on Buttons option in the sidebar at (116, 517) on xpath=//span[text()='Buttons']
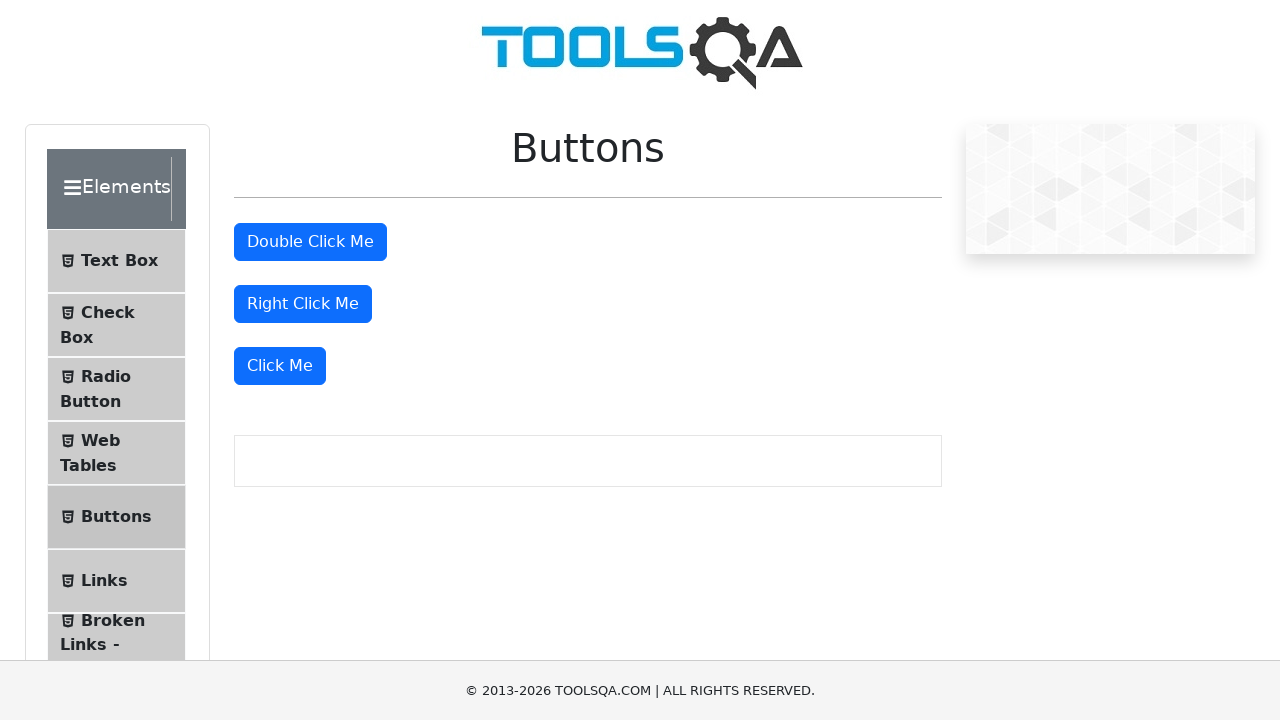

Clicked the 'Click Me' button at (280, 366) on xpath=//button[text()='Click Me']
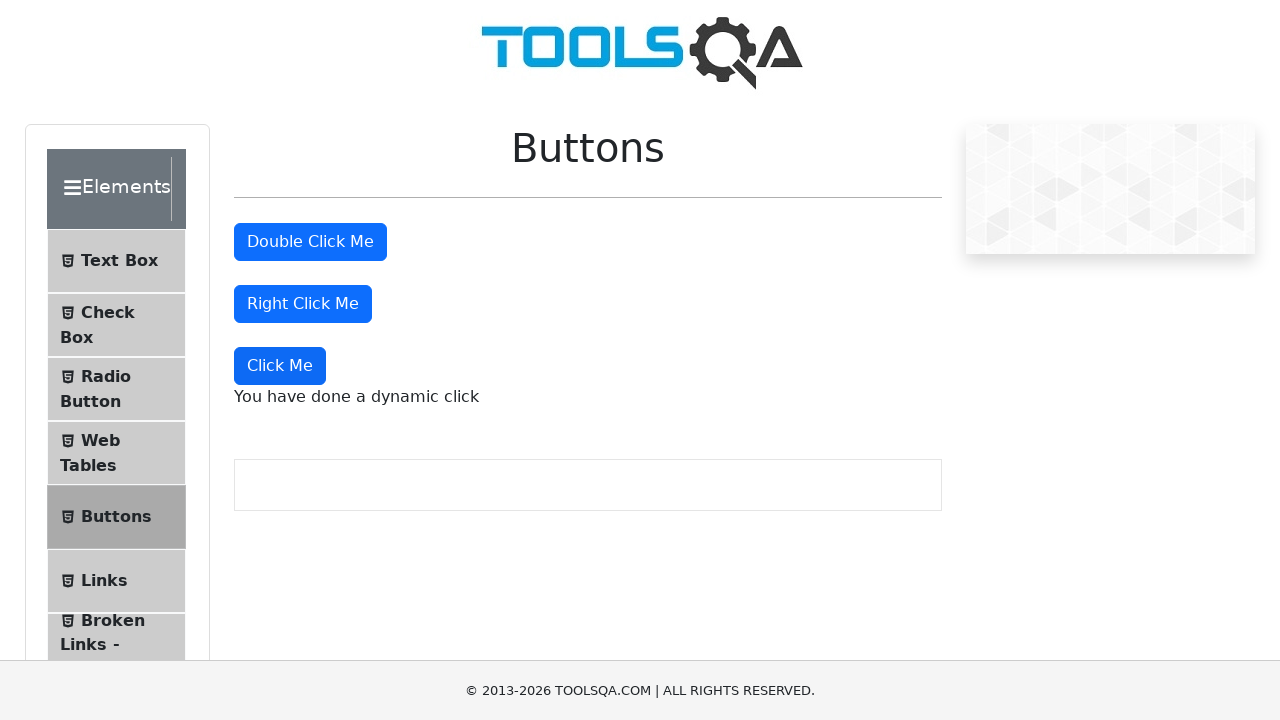

Dynamic click message appeared
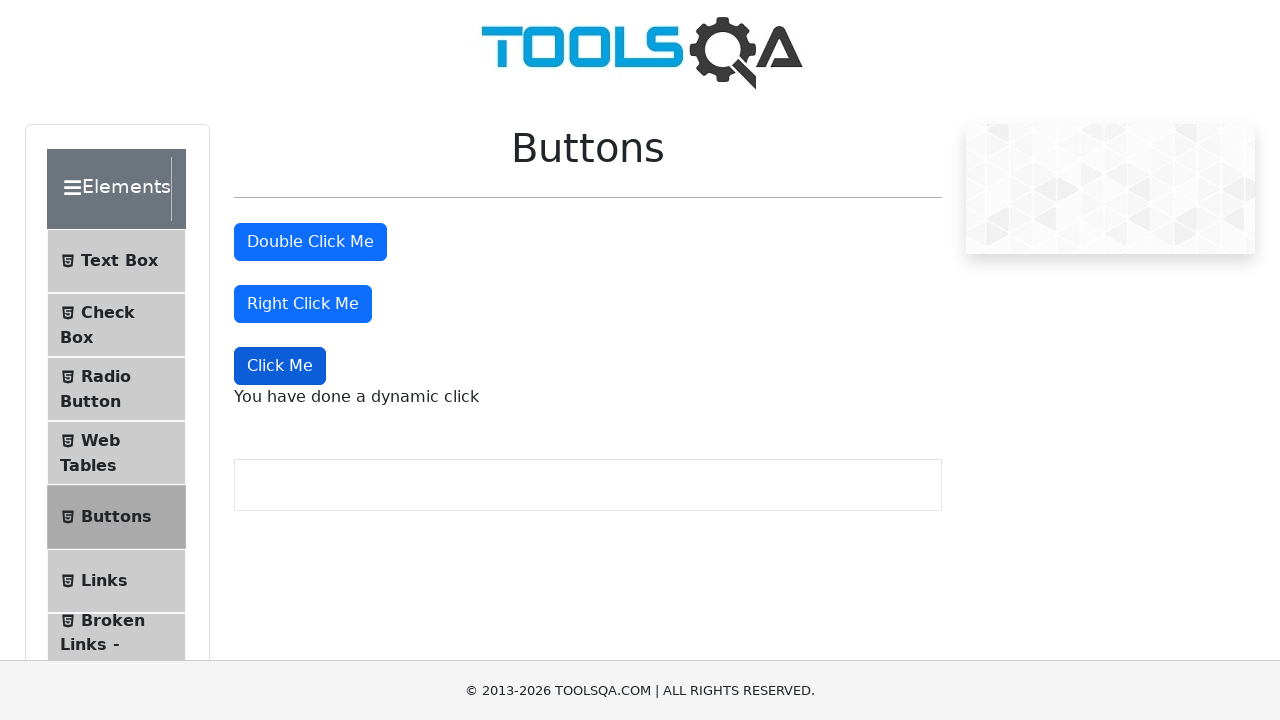

Located the dynamic click message element
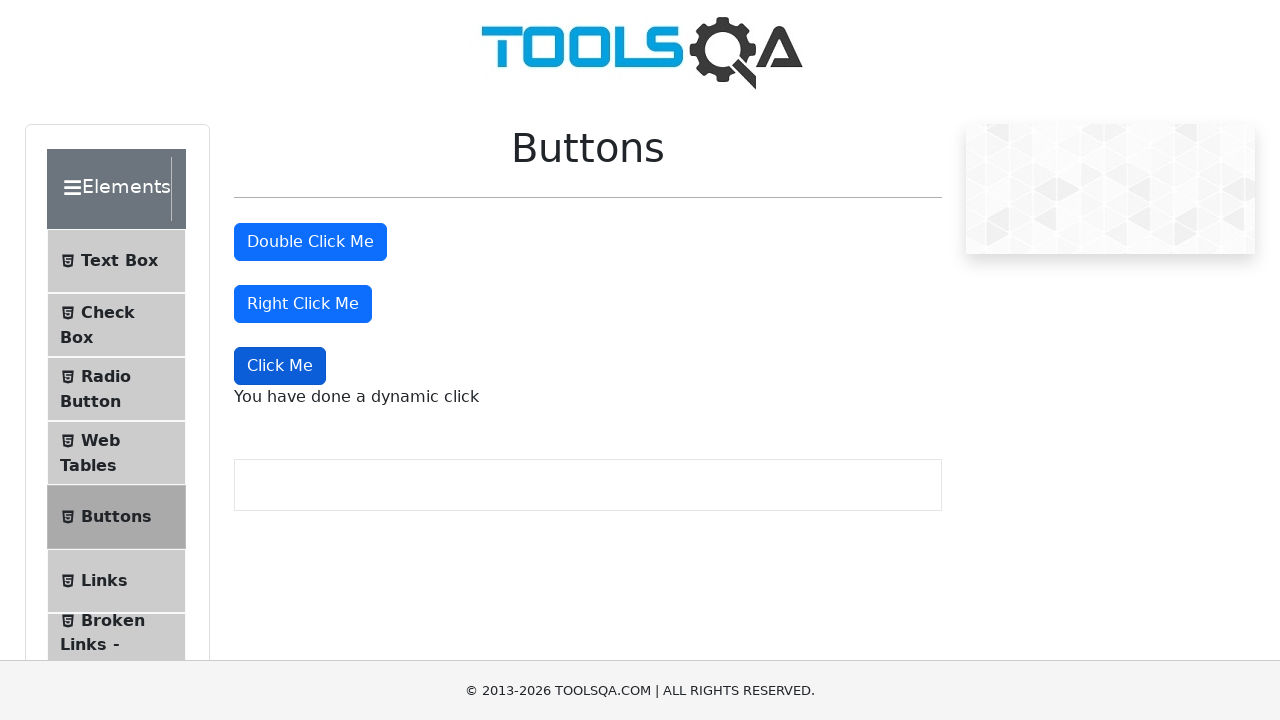

Verified dynamic click message displays 'You have done a dynamic click'
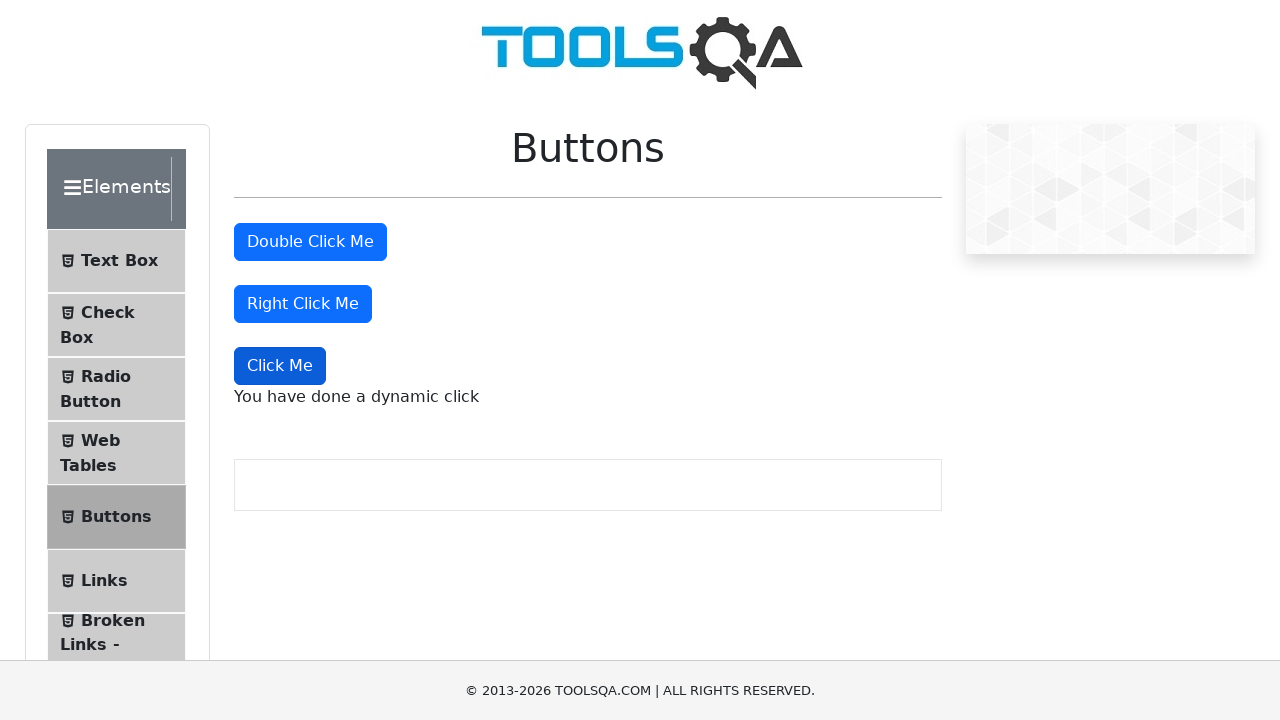

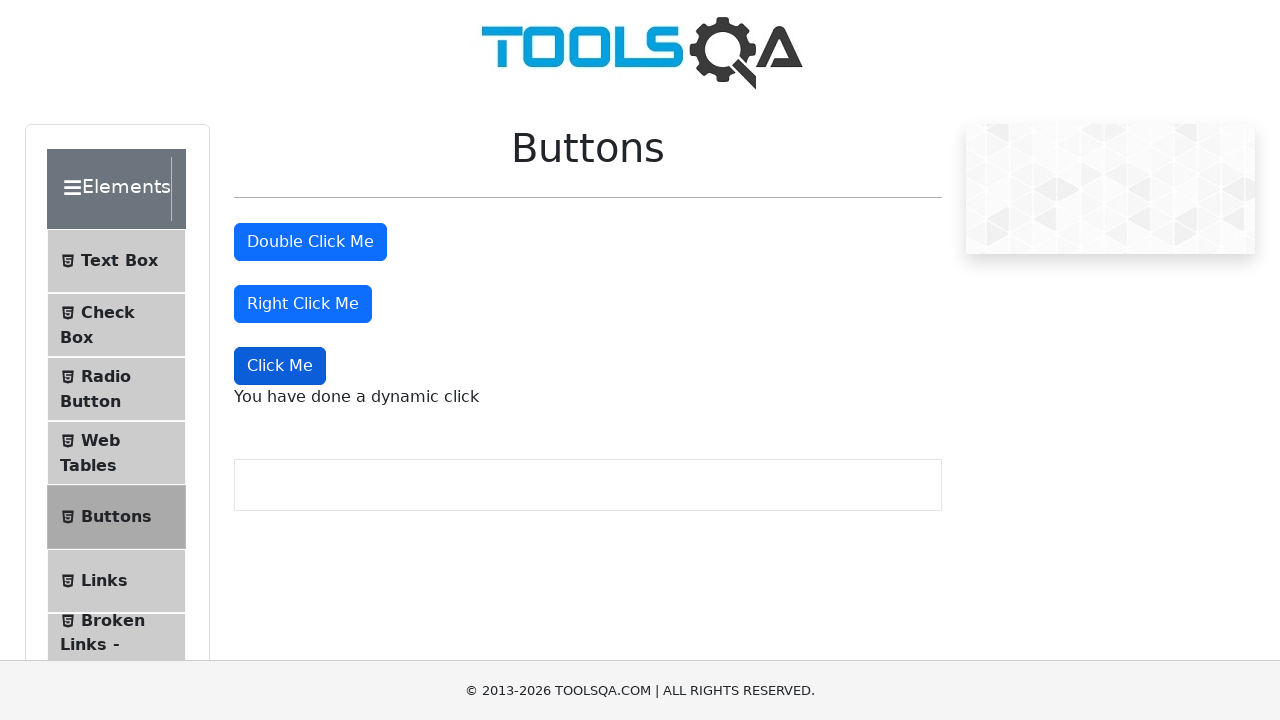